Tests clicking a sequence of dynamically enabled buttons where each button becomes clickable only after the previous one is clicked, then verifies the success message "All Buttons Clicked" appears.

Starting URL: https://testpages.eviltester.com/styled/dynamic-buttons-disabled.html

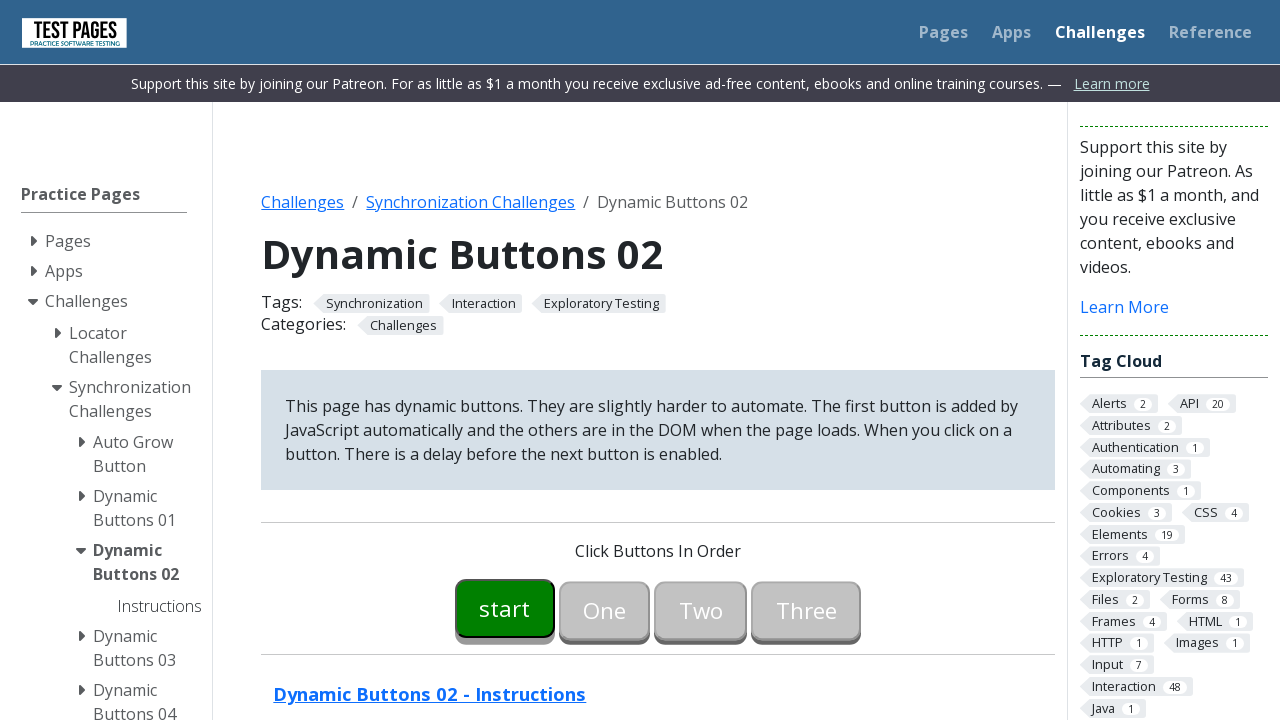

Waited for start button #button00 to be visible
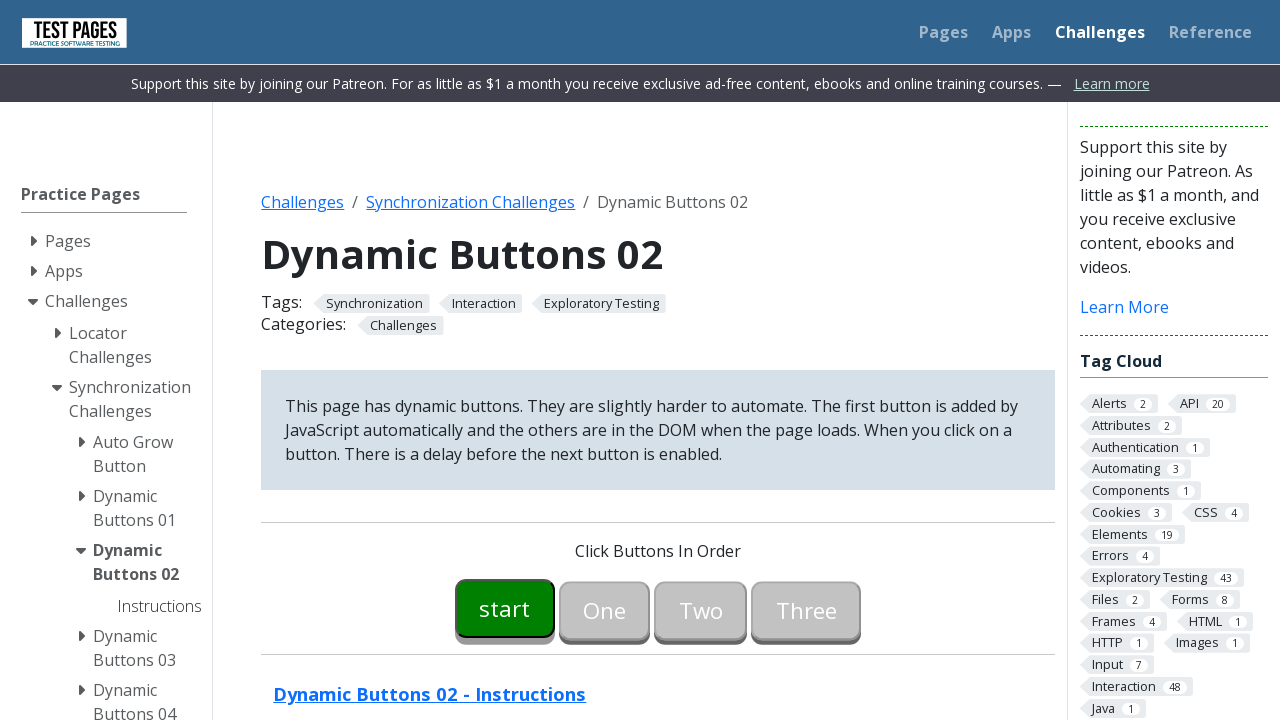

Clicked start button #button00 at (505, 608) on #button00
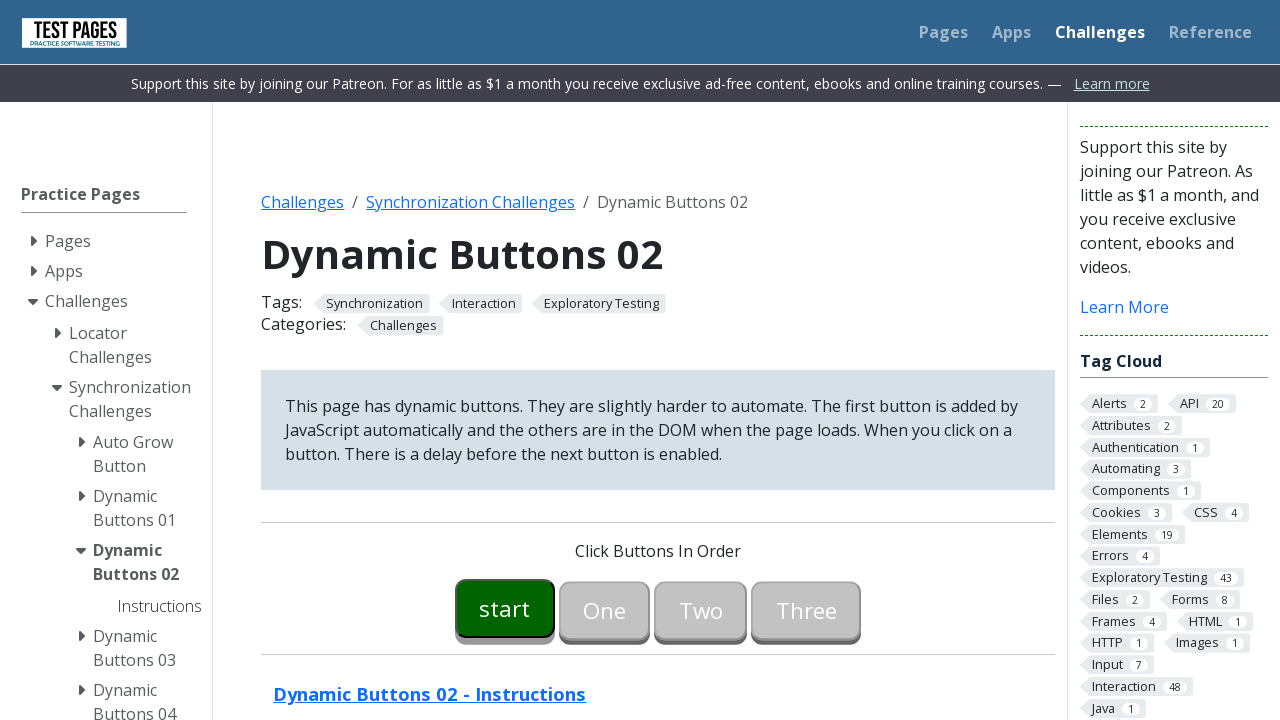

Waited for button #button01 to become enabled
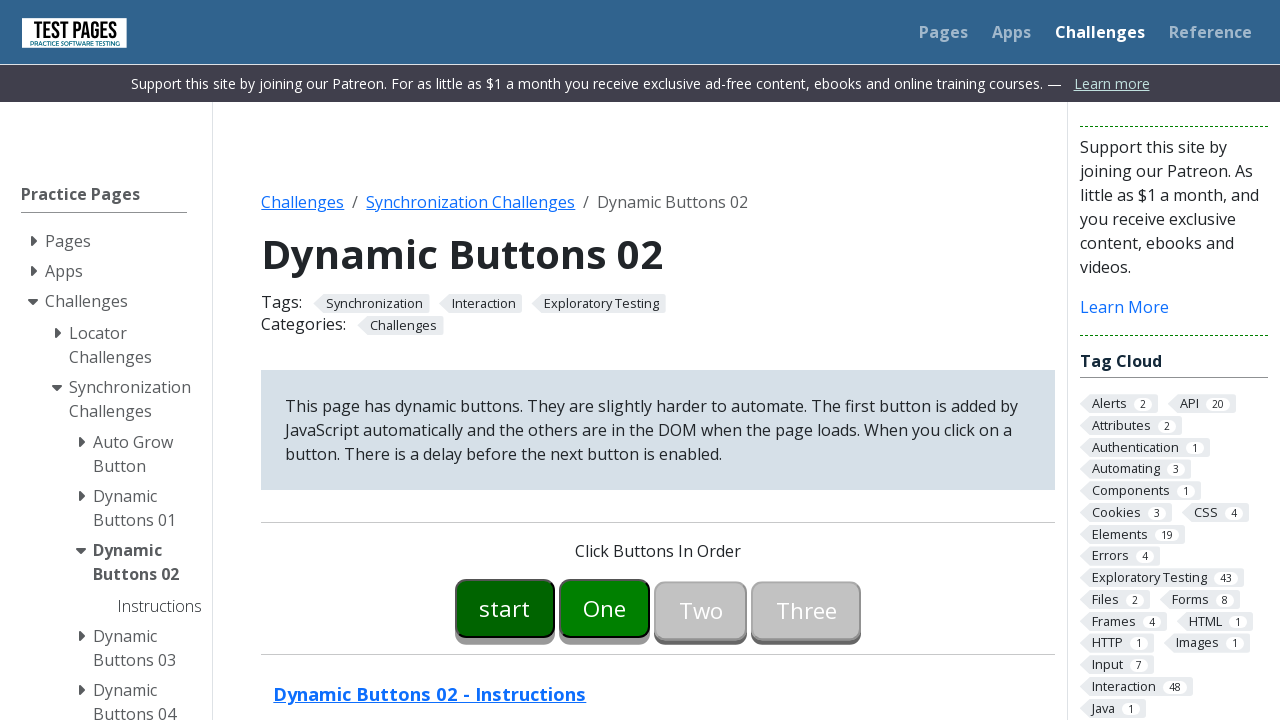

Clicked enabled button #button01 at (605, 608) on #button01
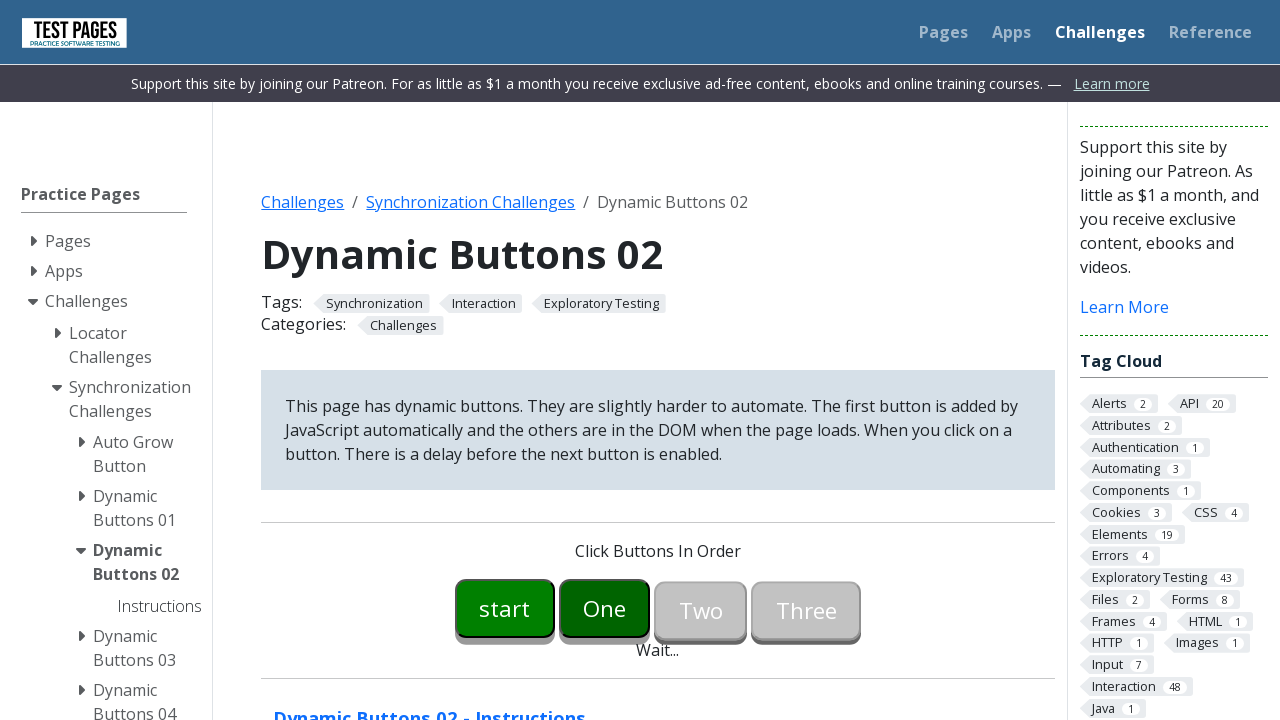

Waited for button #button02 to become enabled
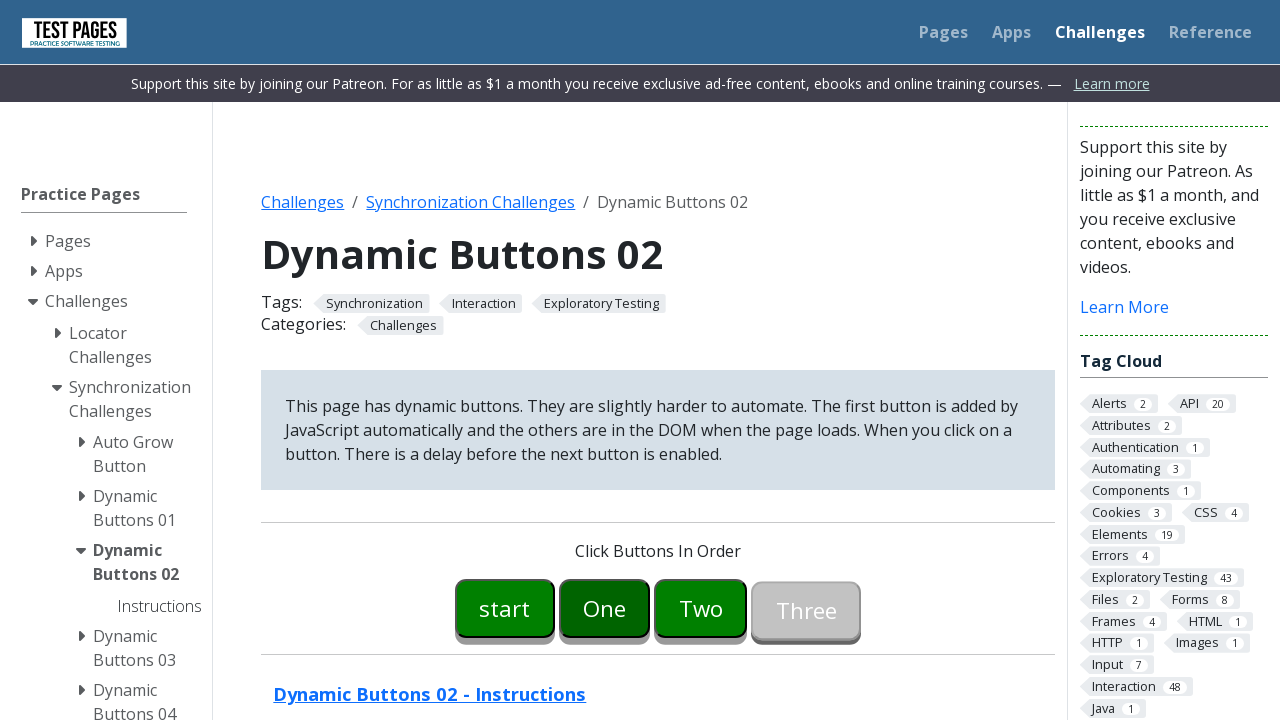

Clicked enabled button #button02 at (701, 608) on #button02
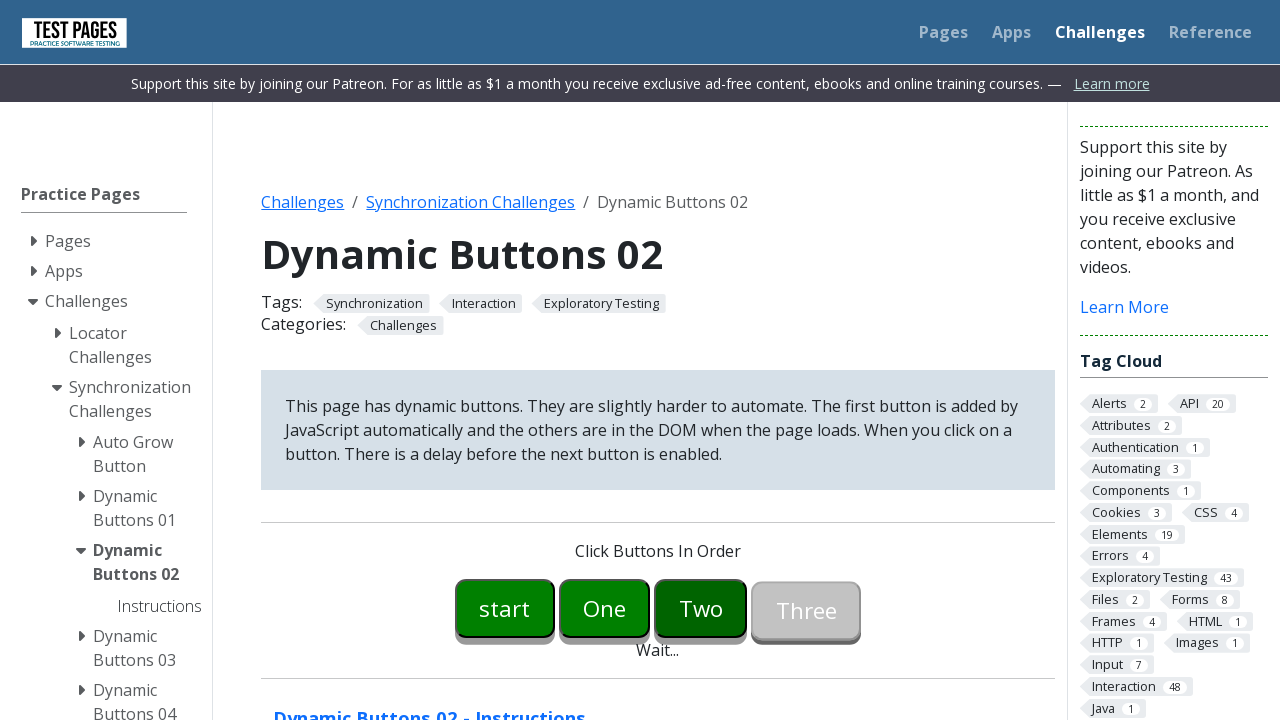

Waited for button #button03 to become enabled
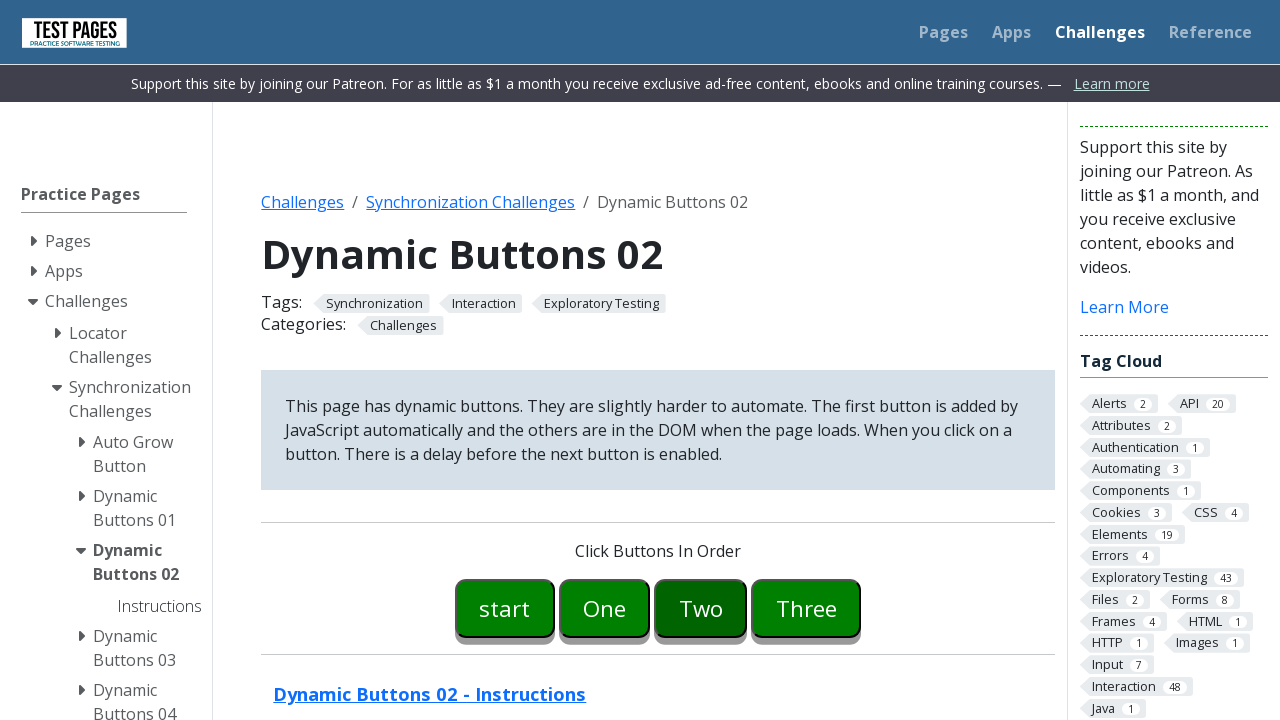

Clicked enabled button #button03 at (806, 608) on #button03
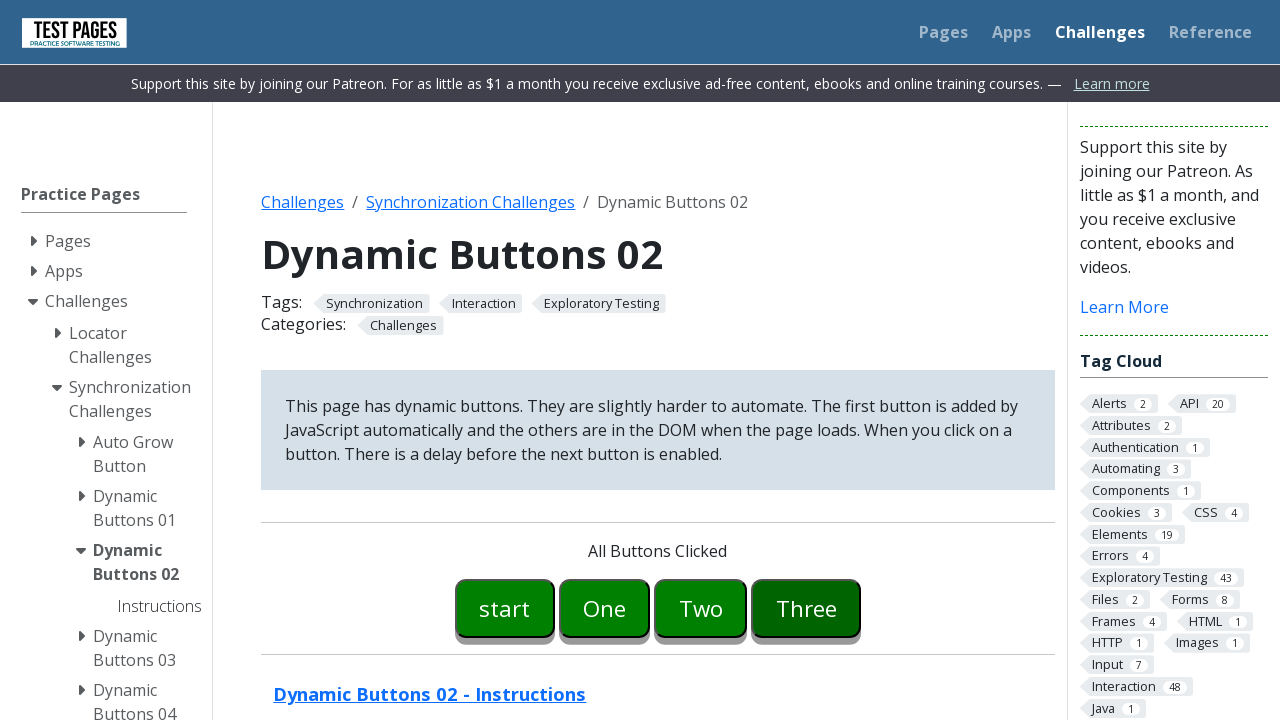

Located success message element #buttonmessage
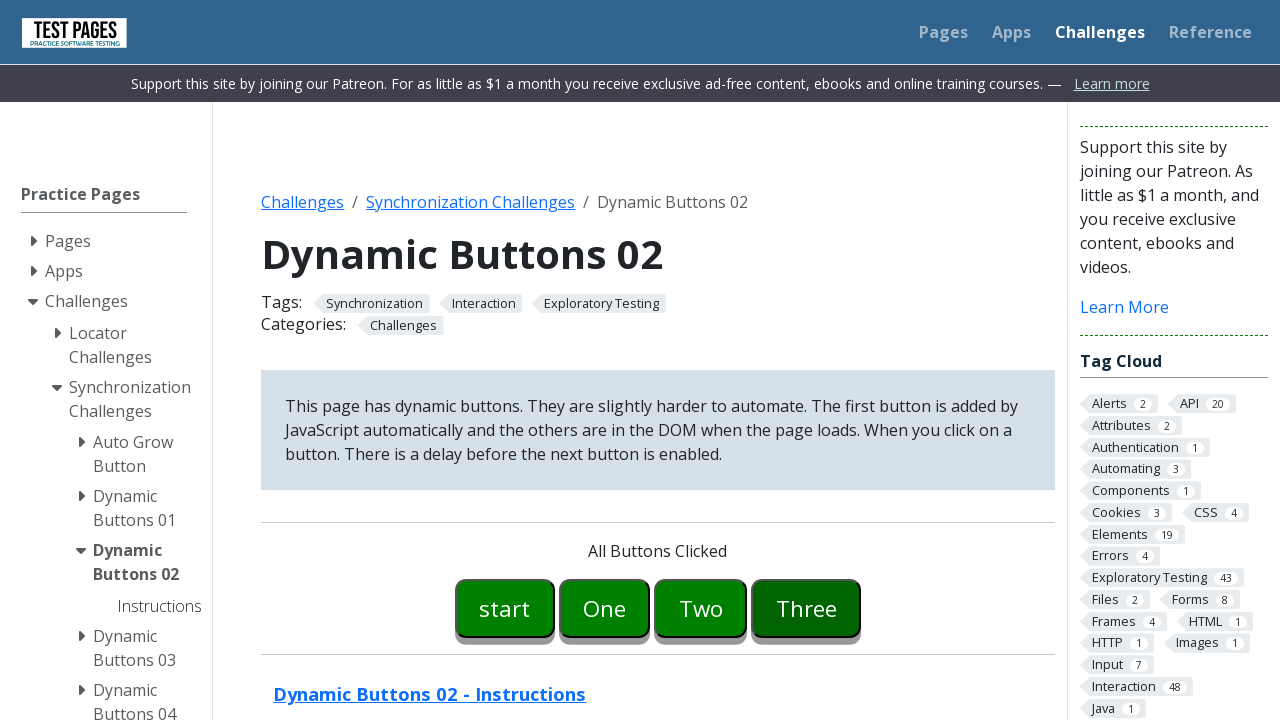

Verified success message displays 'All Buttons Clicked'
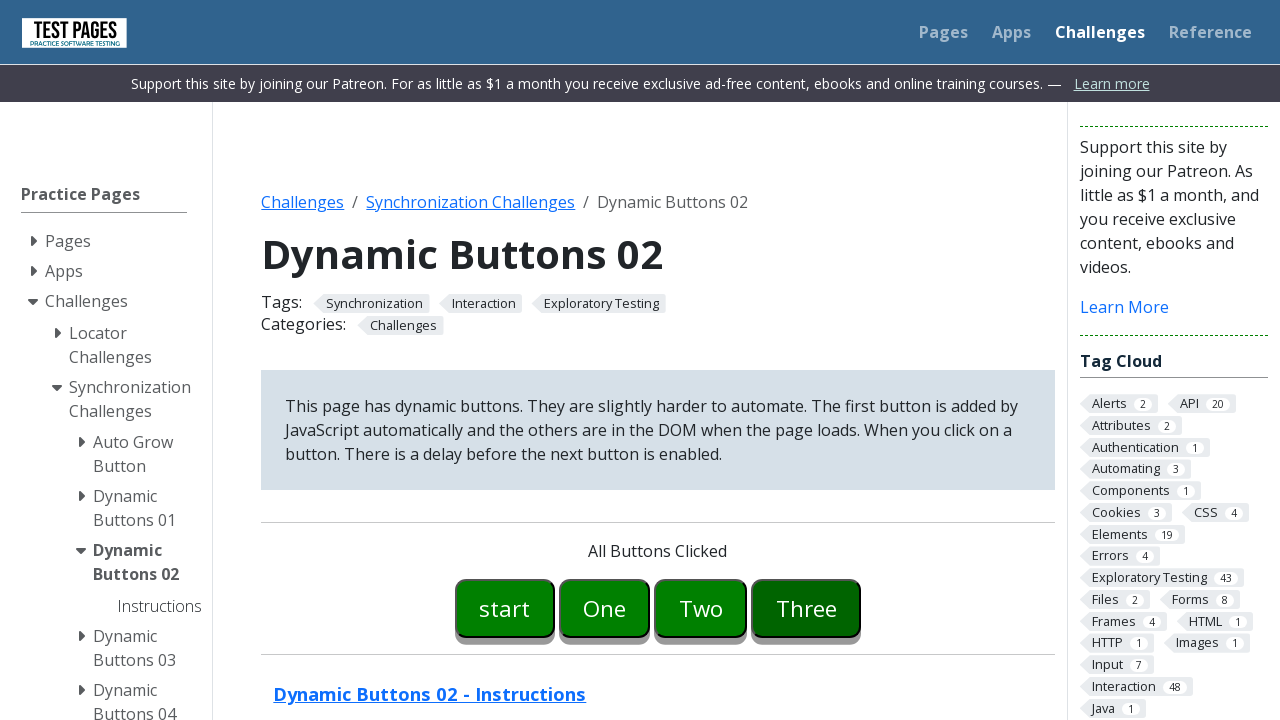

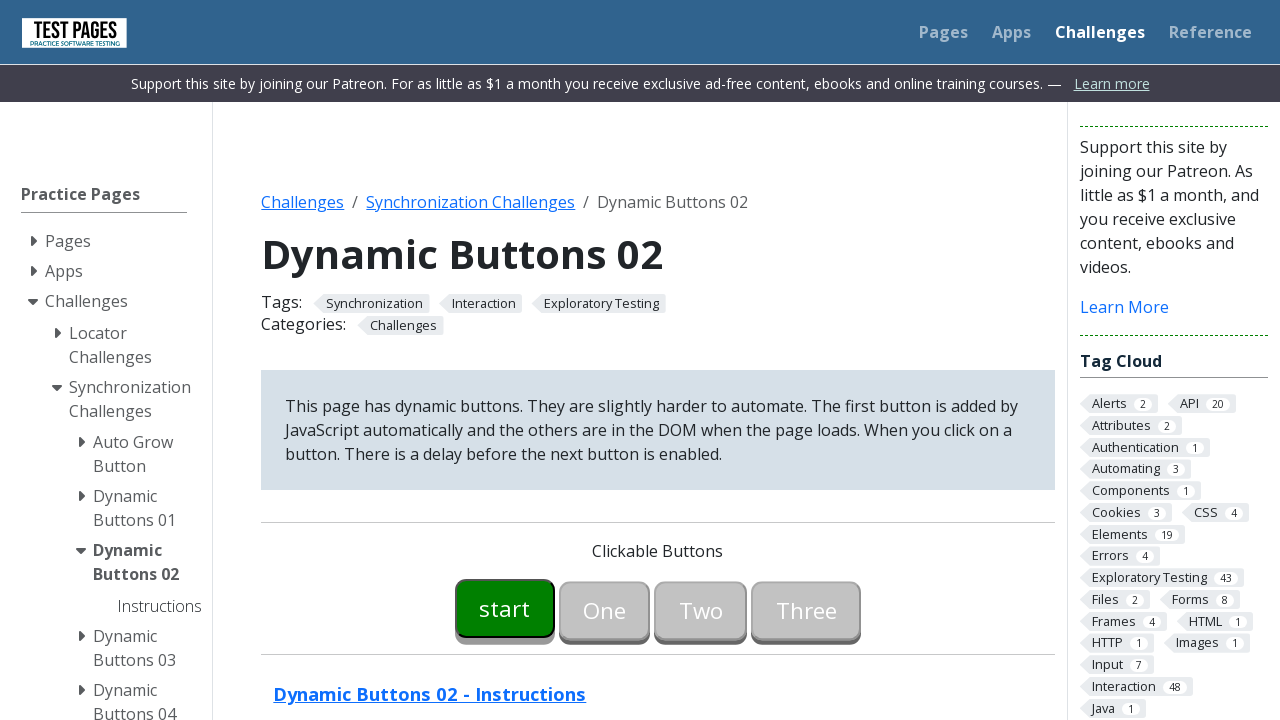